Tests drag and drop functionality by dragging element from column A to column B

Starting URL: https://the-internet.herokuapp.com/drag_and_drop

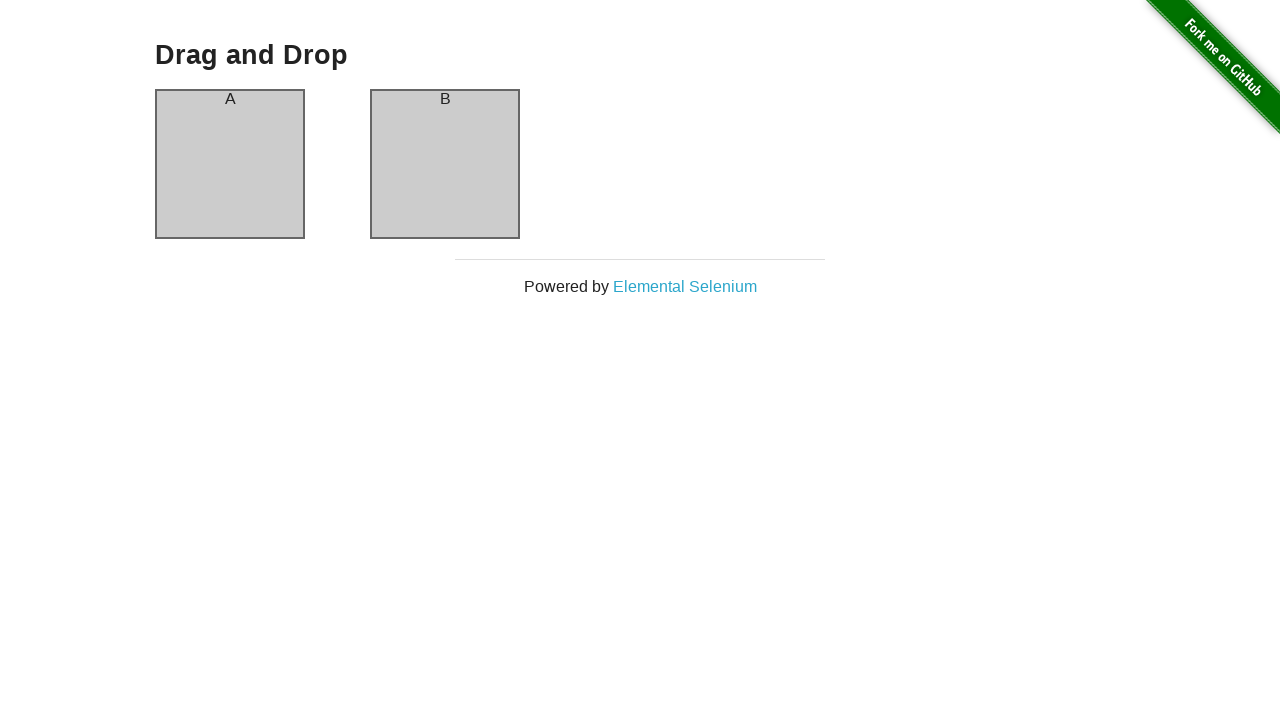

Located column A draggable element
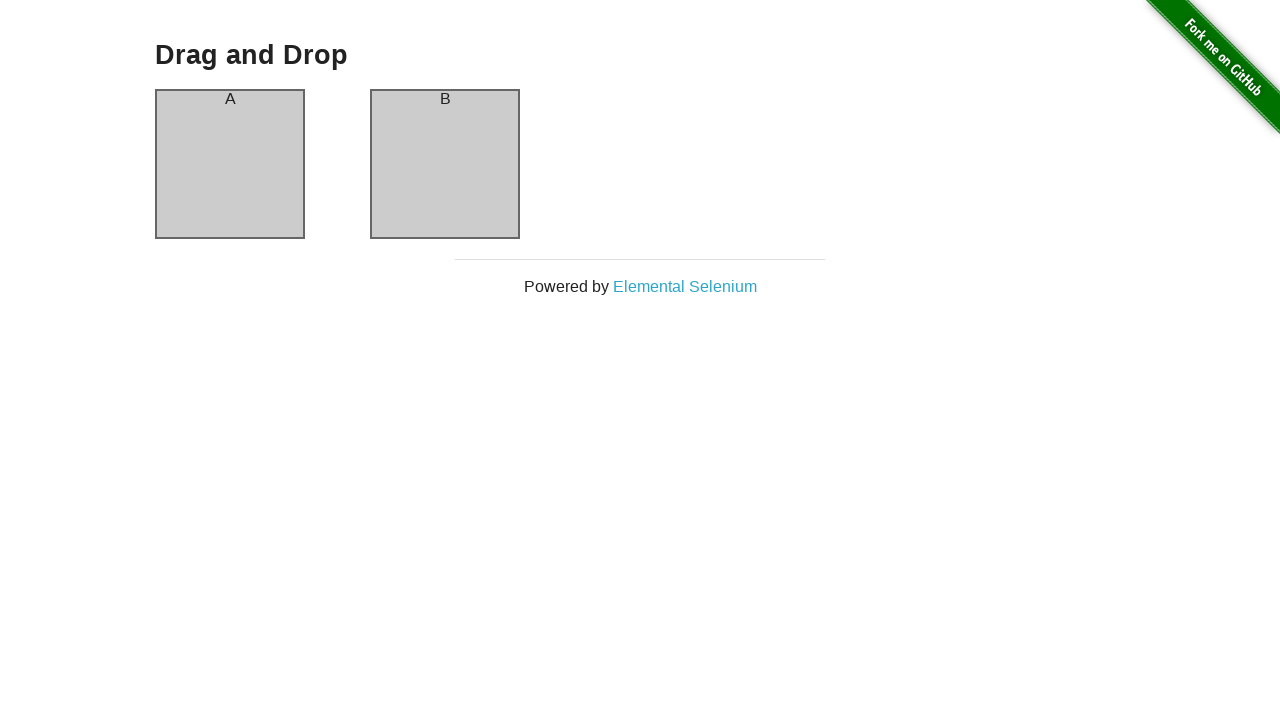

Located column B drop target element
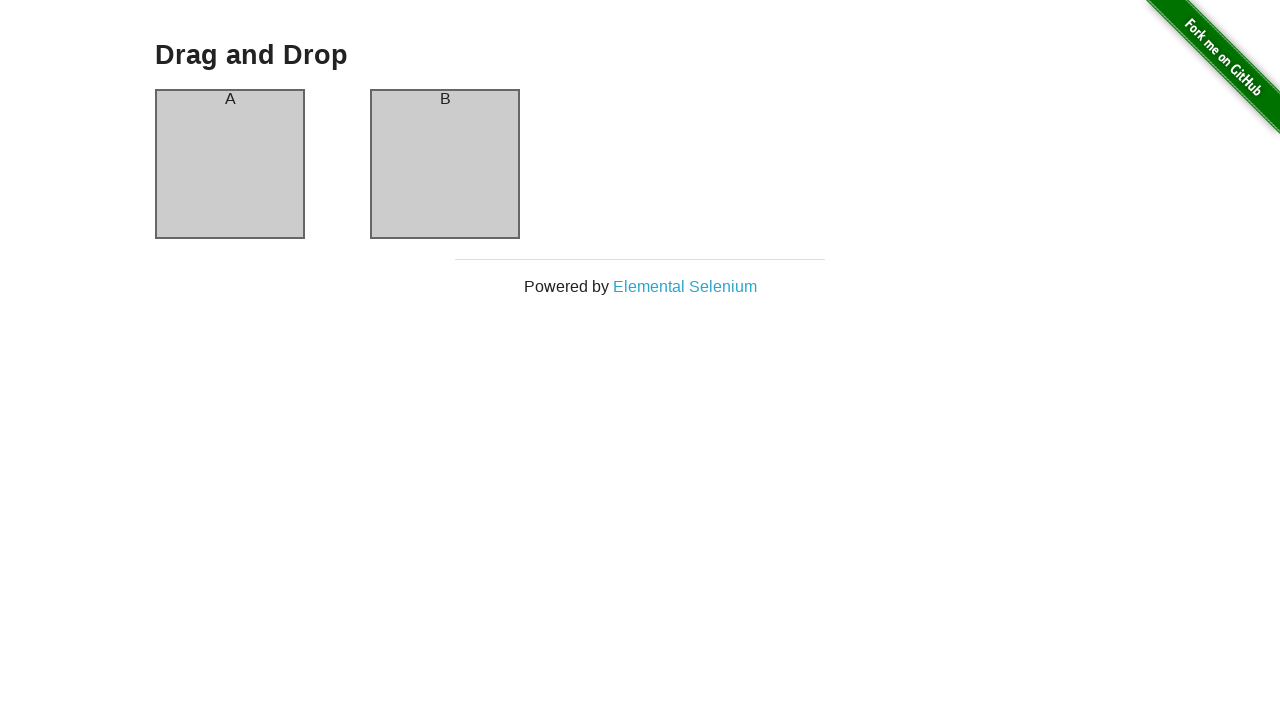

Dragged element from column A to column B at (445, 164)
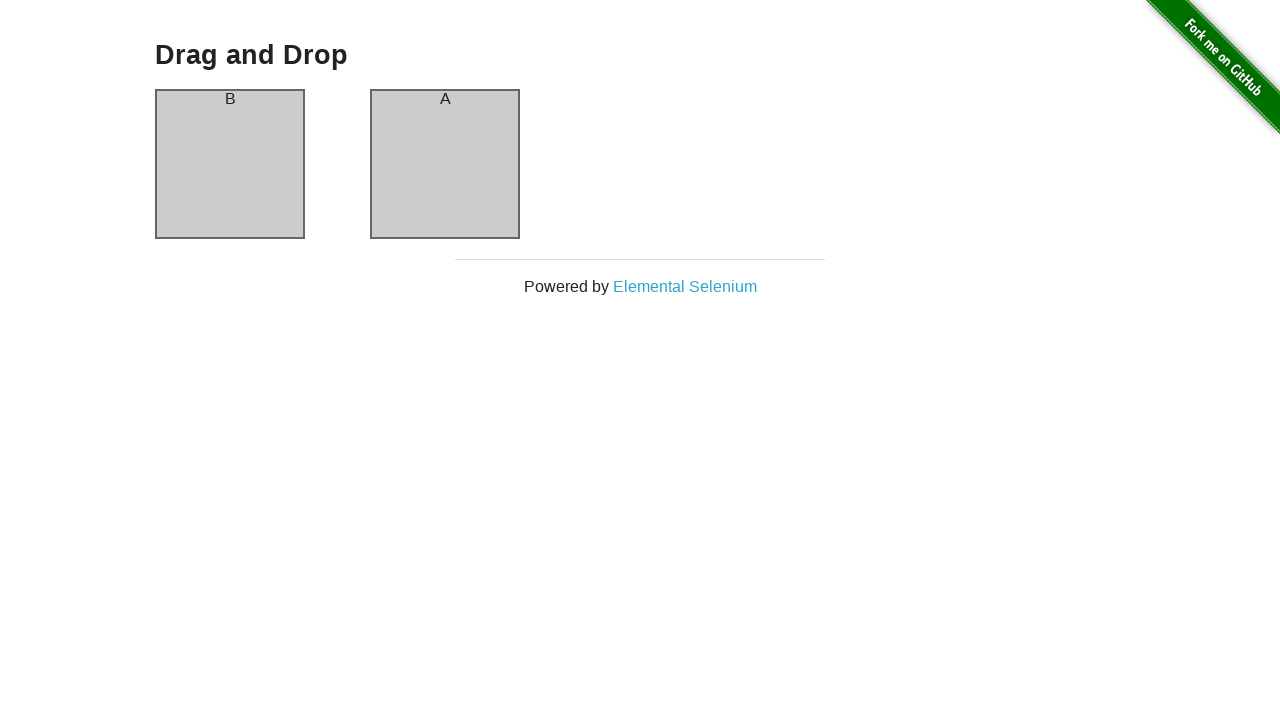

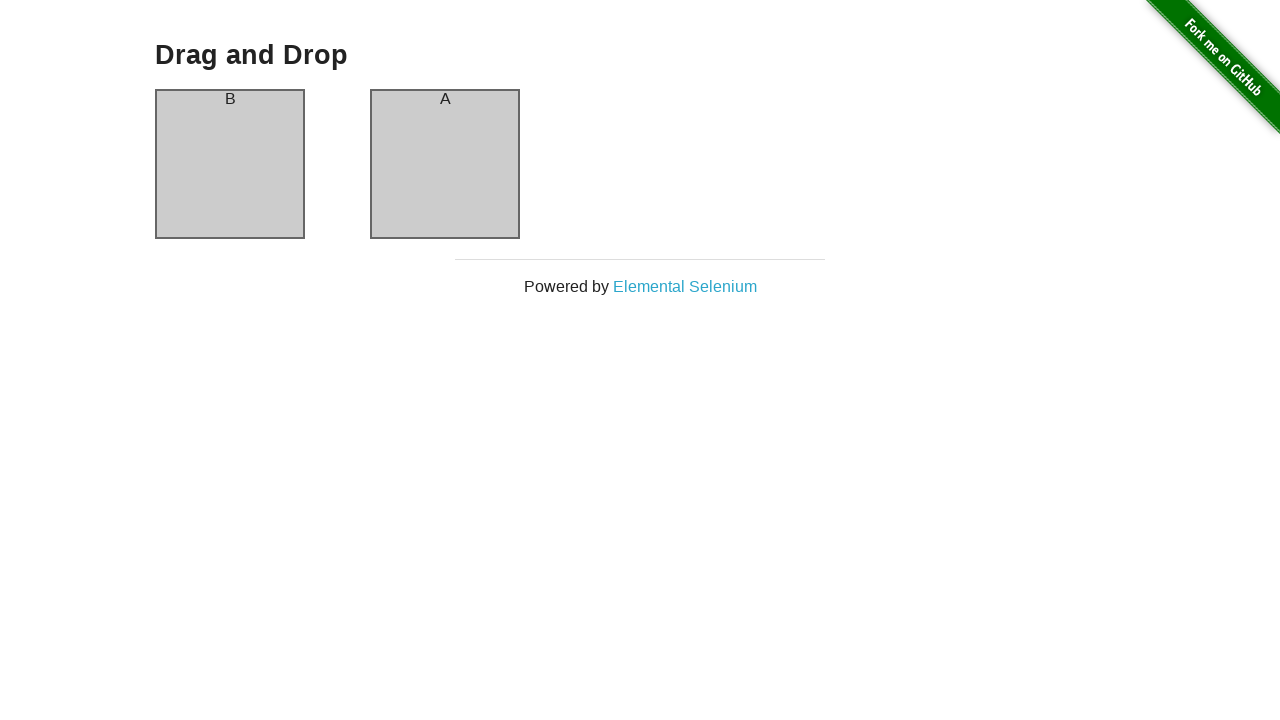